Tests JavaScript prompt alert handling by clicking a button that triggers a prompt and entering text into the alert dialog

Starting URL: https://omayo.blogspot.com

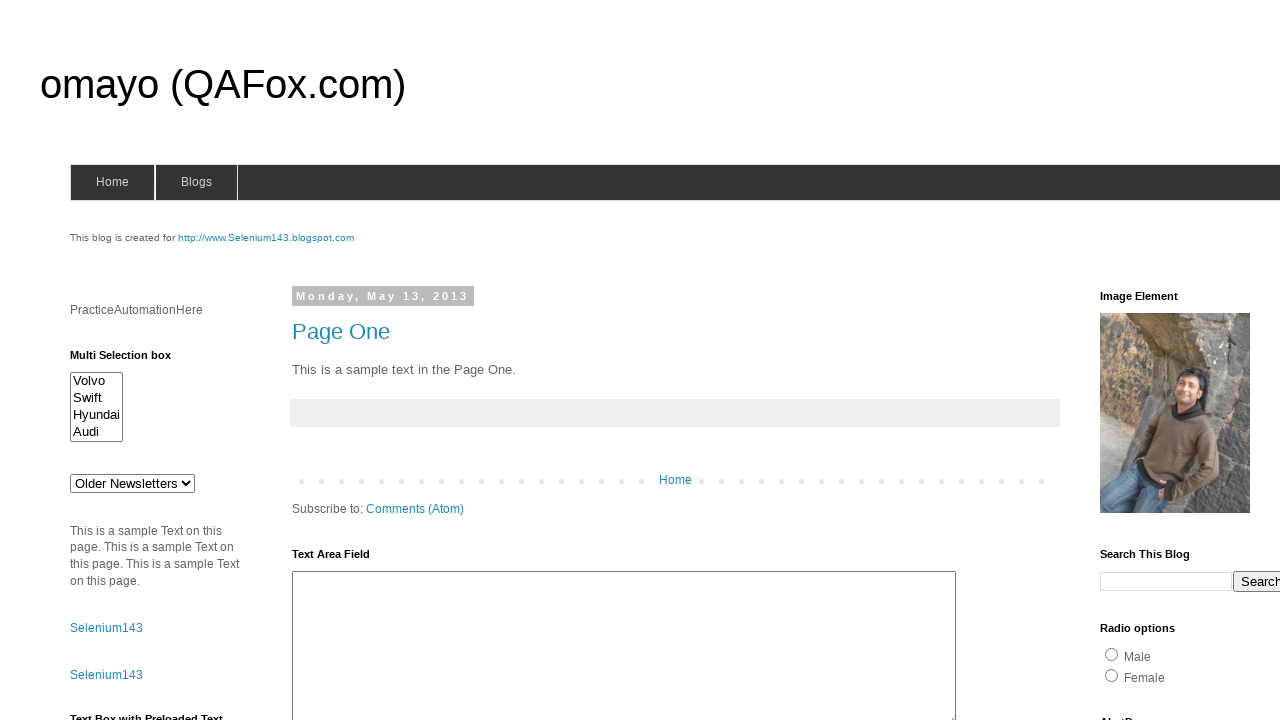

Clicked the GetPrompt button to trigger the JavaScript prompt at (1140, 361) on #prompt
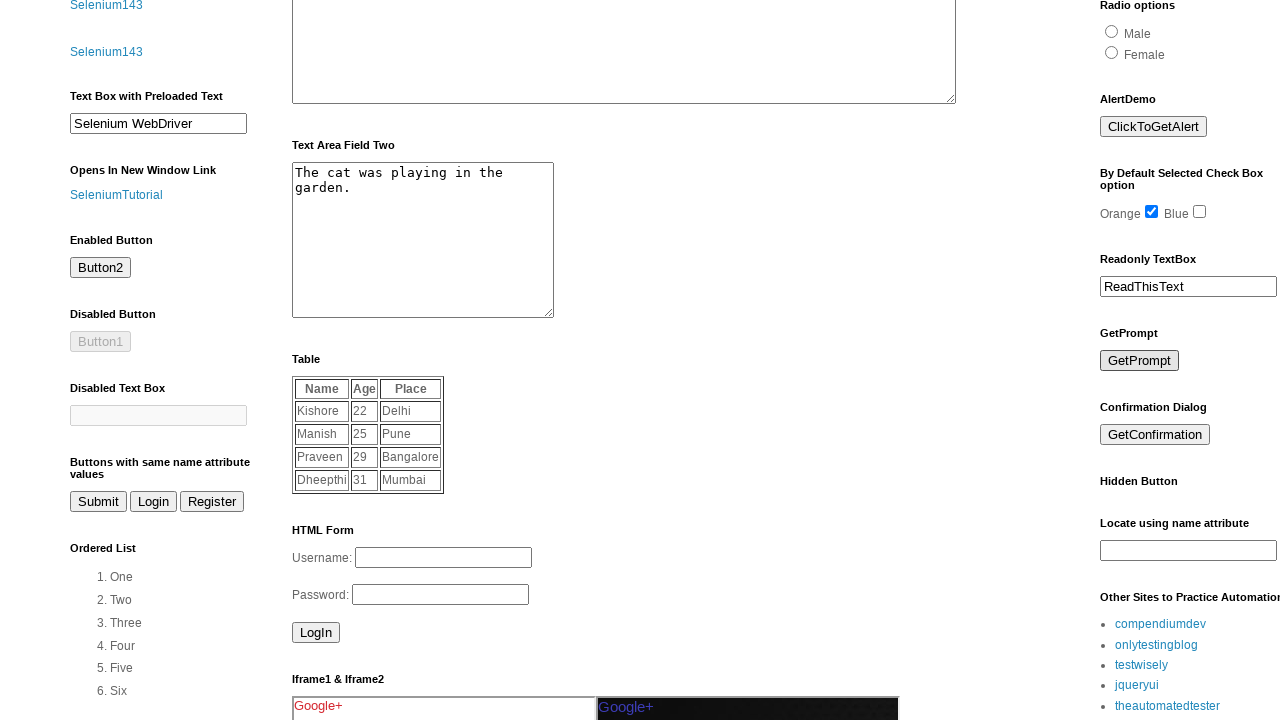

Set up dialog handler to accept prompt with text 'automation'
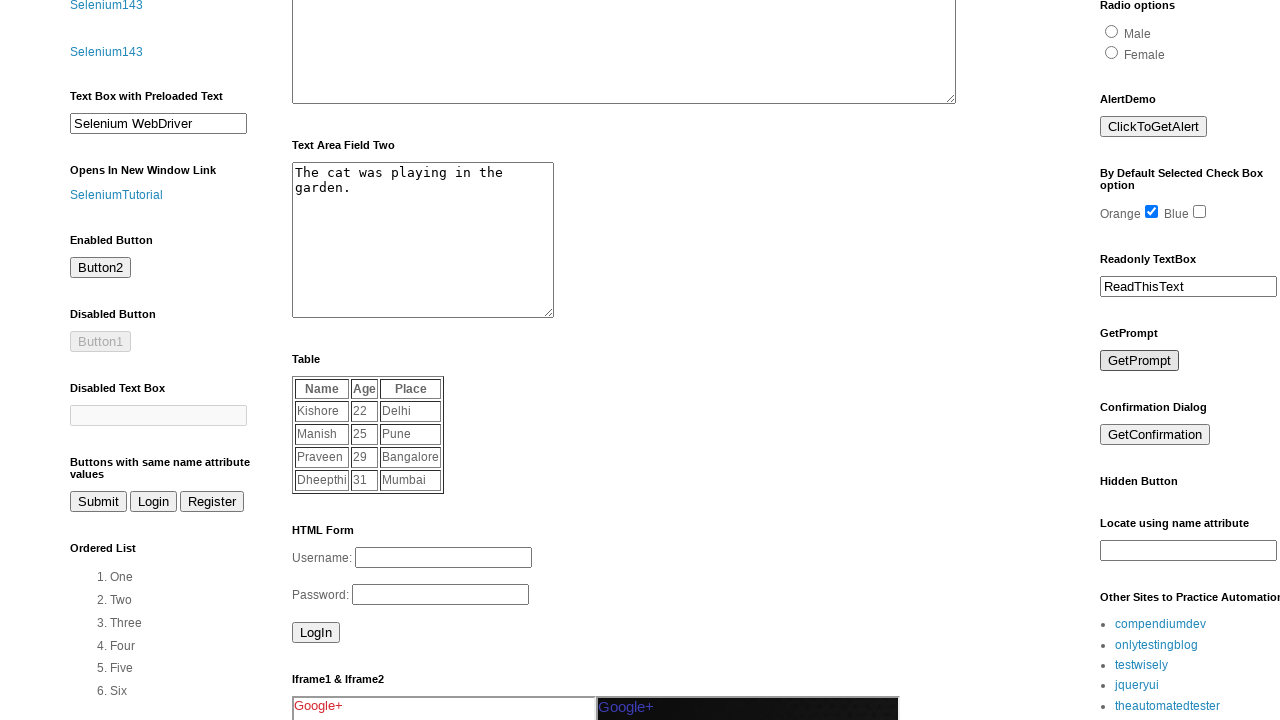

Clicked the GetPrompt button again to trigger the dialog with handler in place at (1140, 361) on #prompt
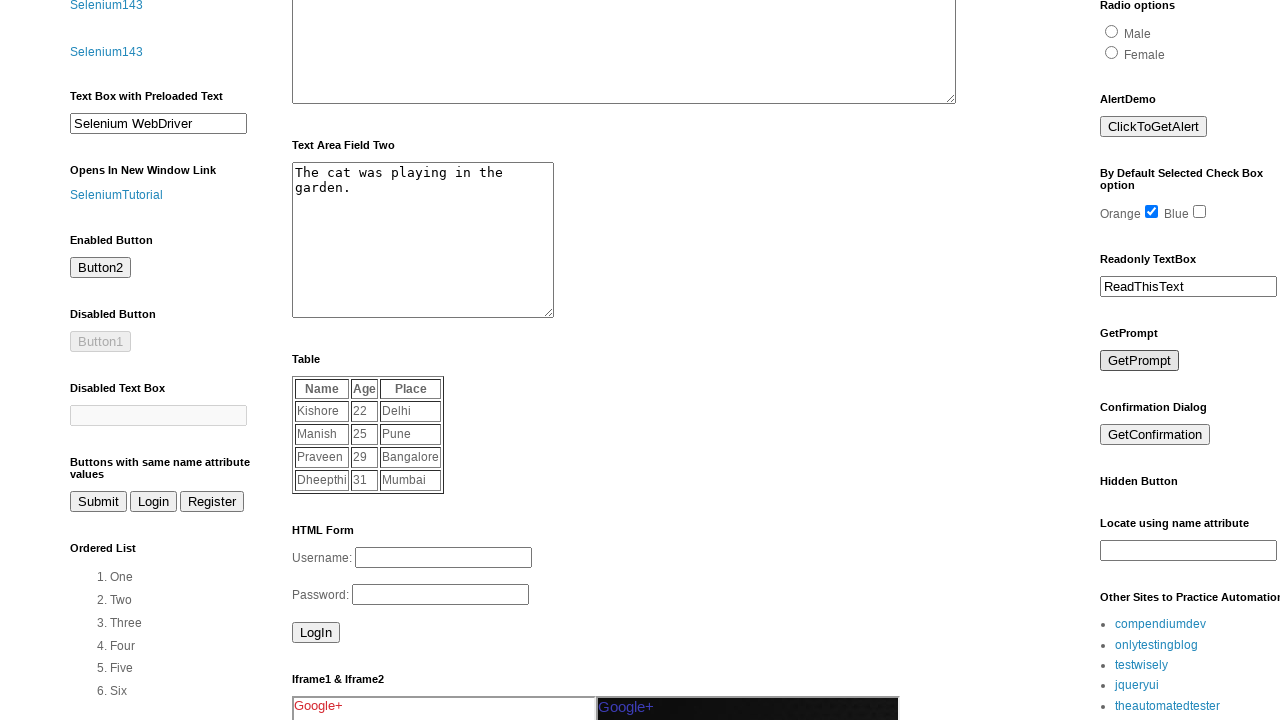

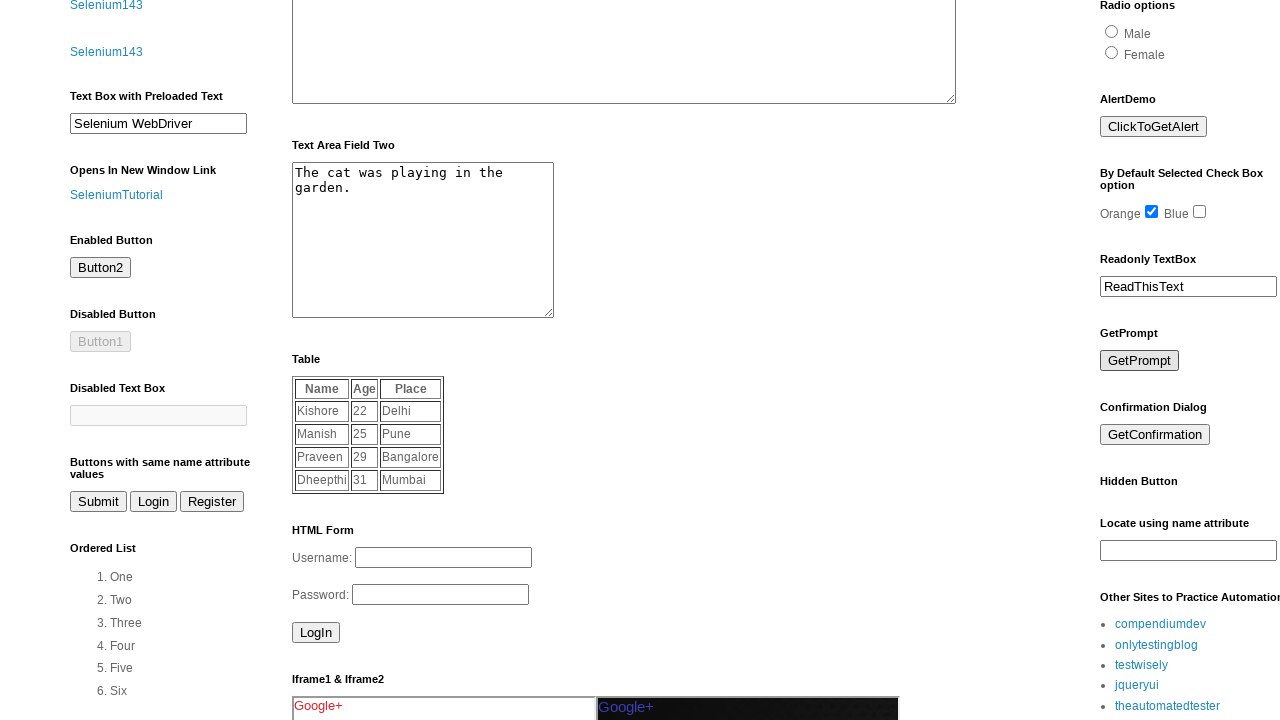